Tests JavaScript prompt dialog by entering text and then dismissing (canceling) the dialog

Starting URL: https://the-internet.herokuapp.com/javascript_alerts

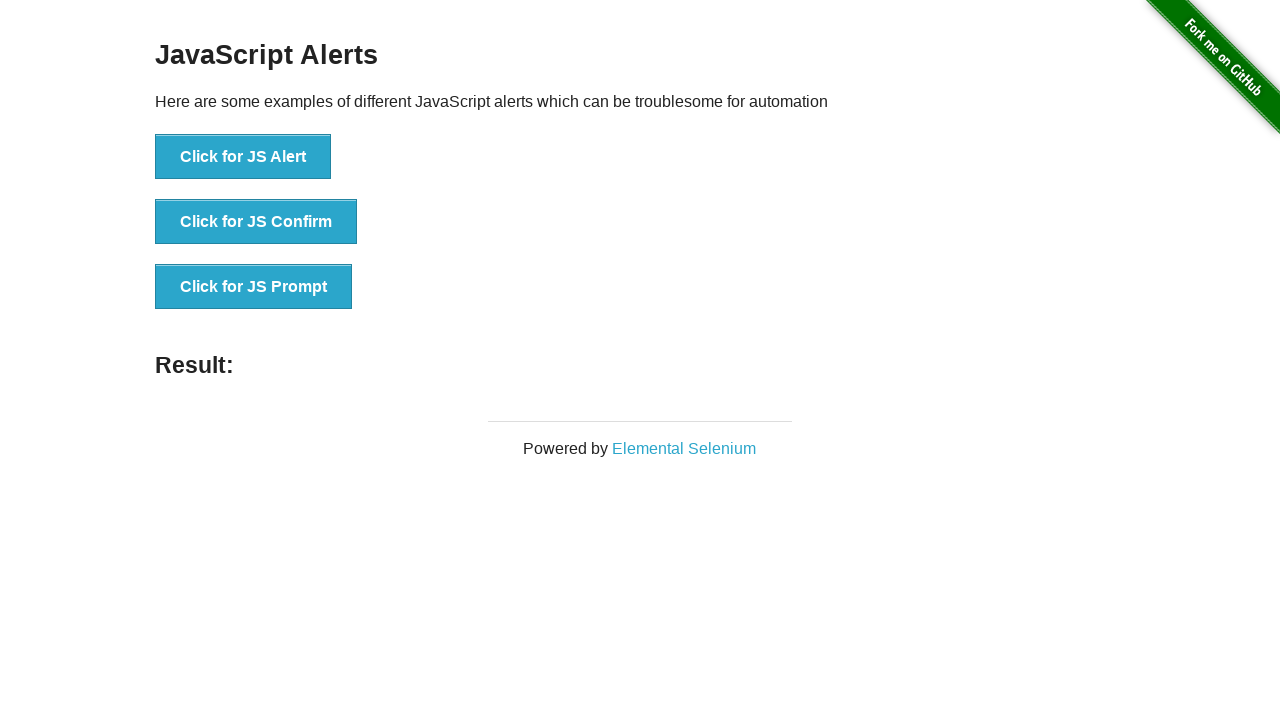

Set up dialog handler to dismiss the prompt dialog
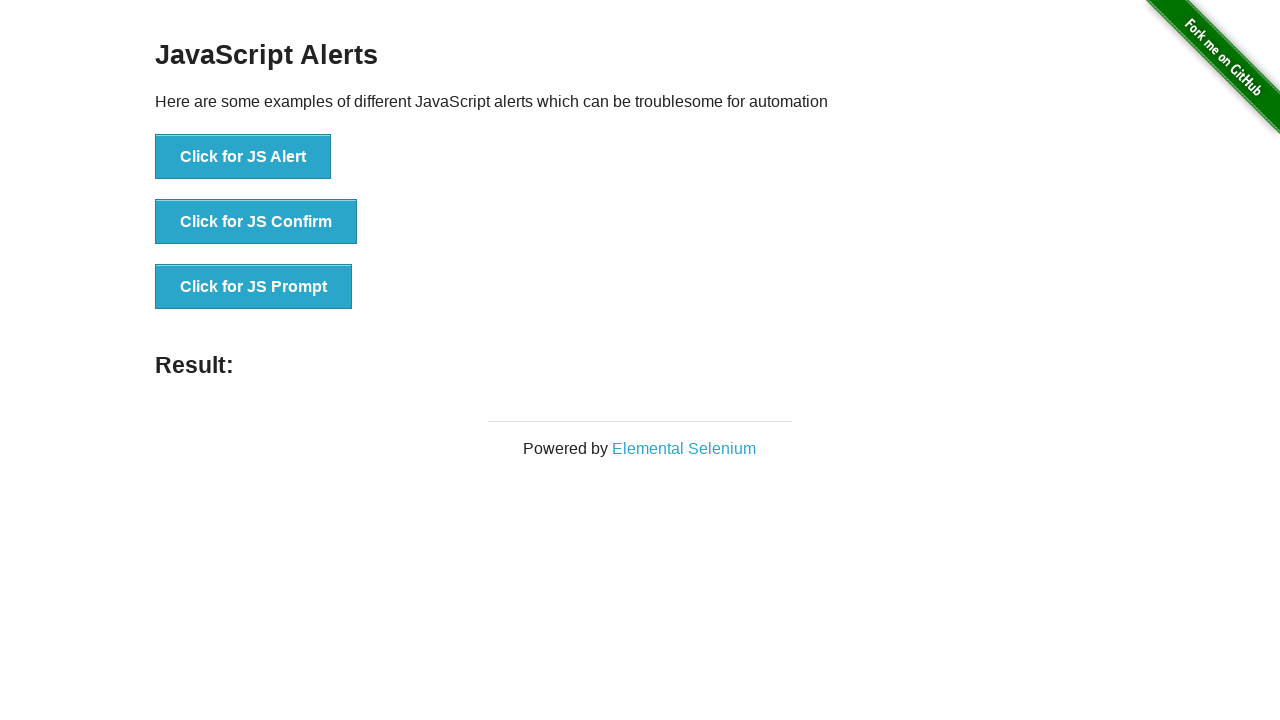

Clicked the 'Click for JS Prompt' button at (254, 287) on xpath=//button[.='Click for JS Prompt']
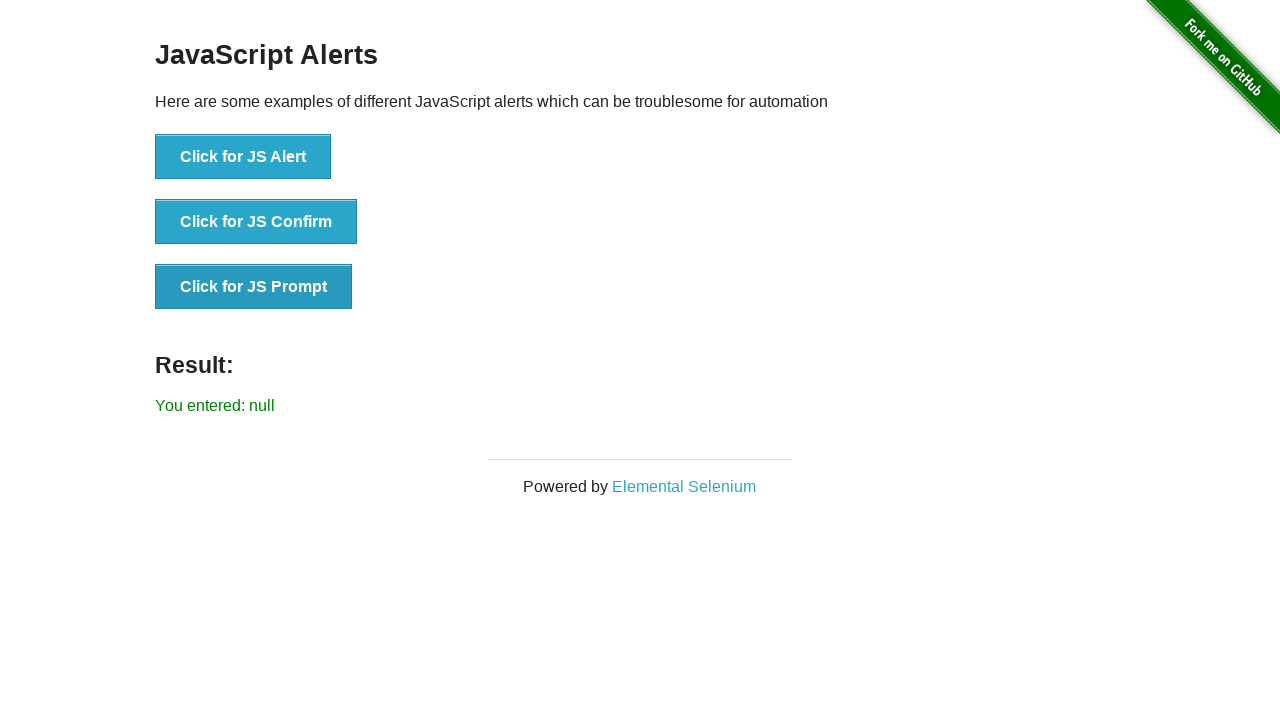

Verified that the prompt was dismissed and result shows 'You entered: null'
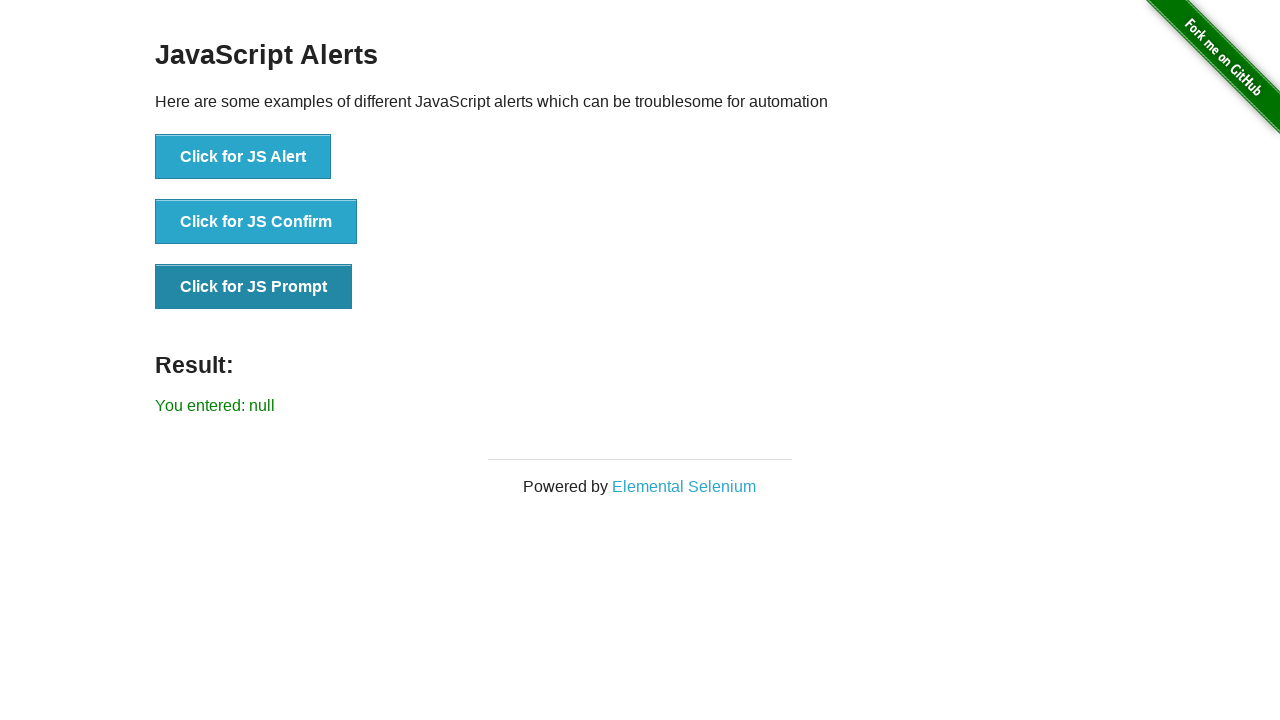

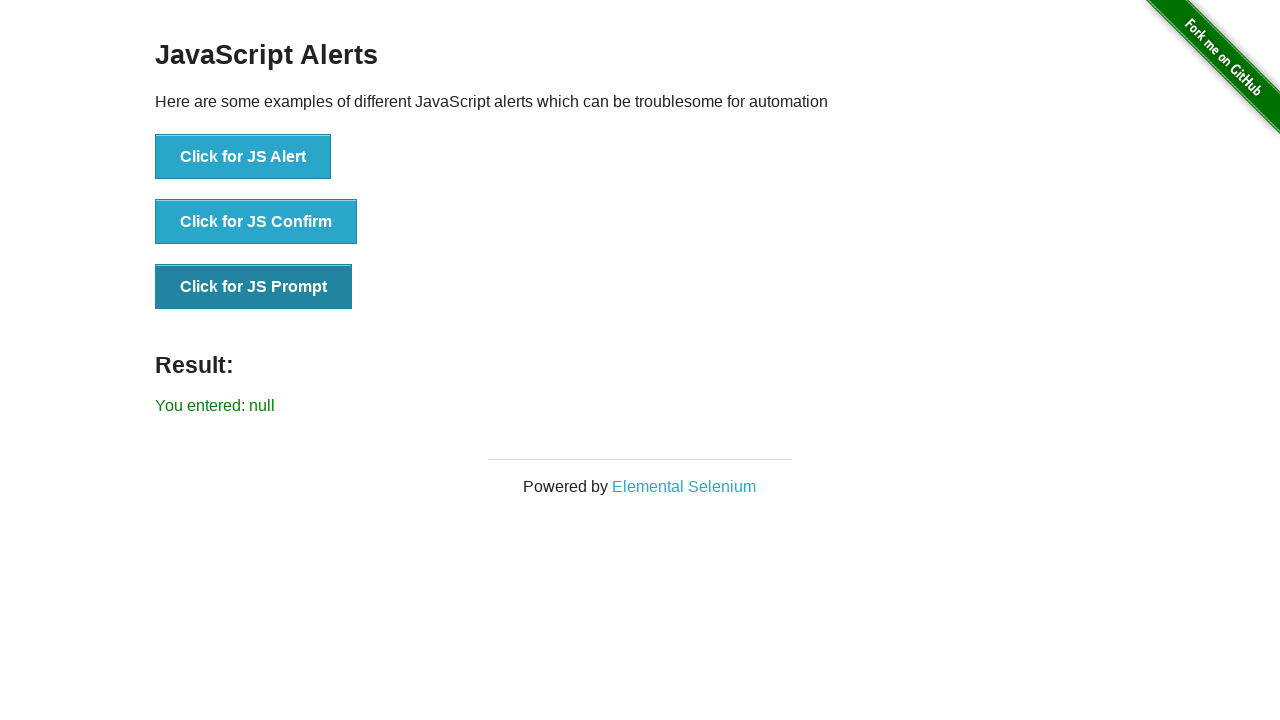